Tests double-click functionality on W3Schools interactive demo by double-clicking a text element within an iframe

Starting URL: https://www.w3schools.com/jsref/tryit.asp?filename=tryjsref_ondblclick

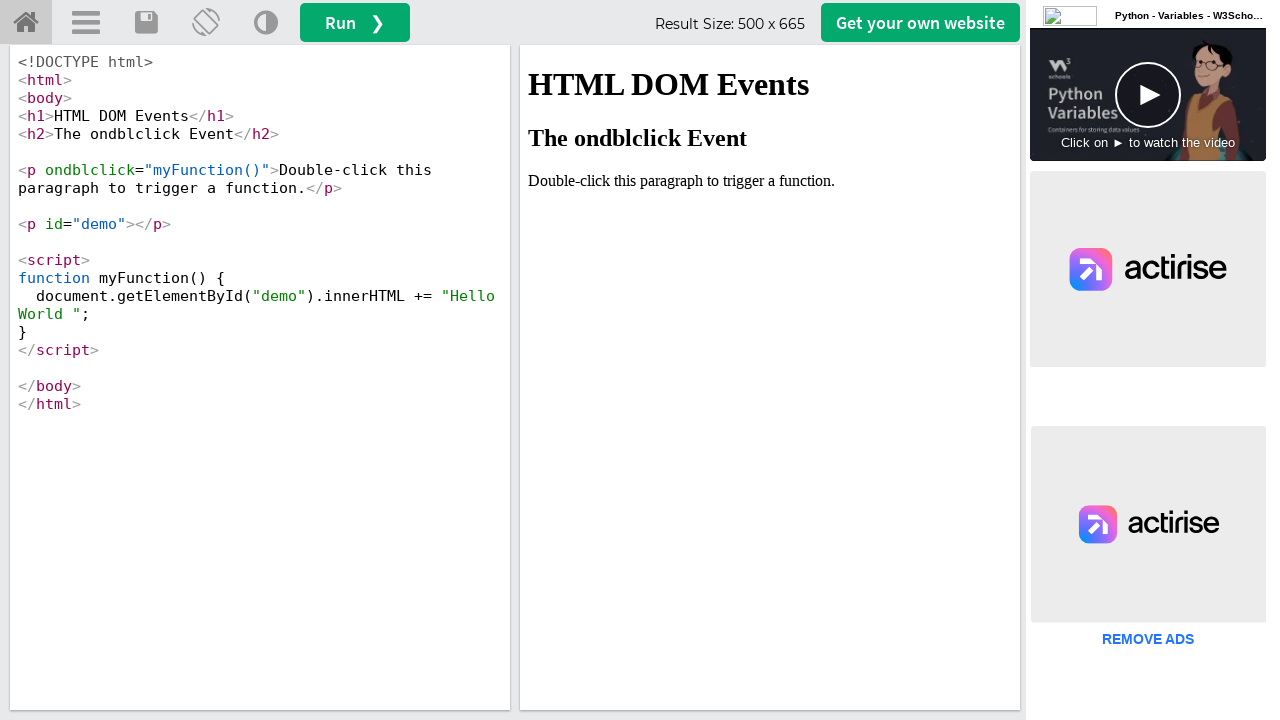

Located iframe with ID 'iframeResult'
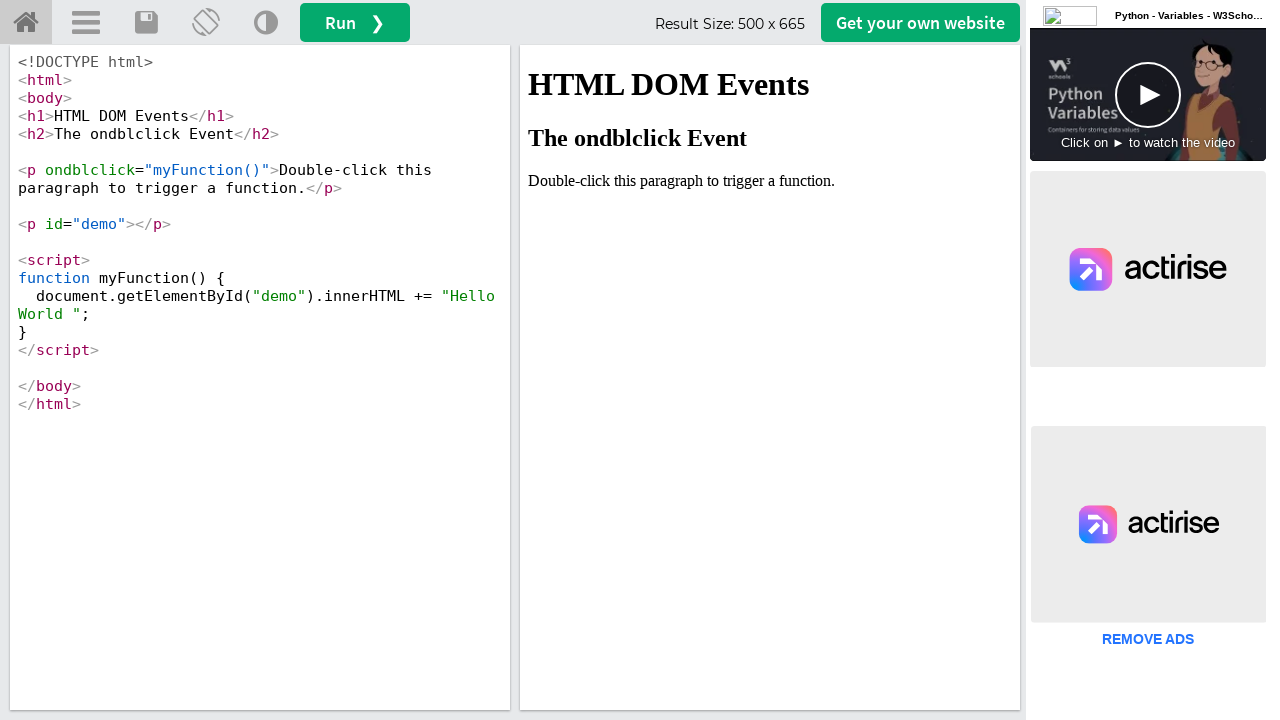

Located text element containing 'Double-click' within the iframe
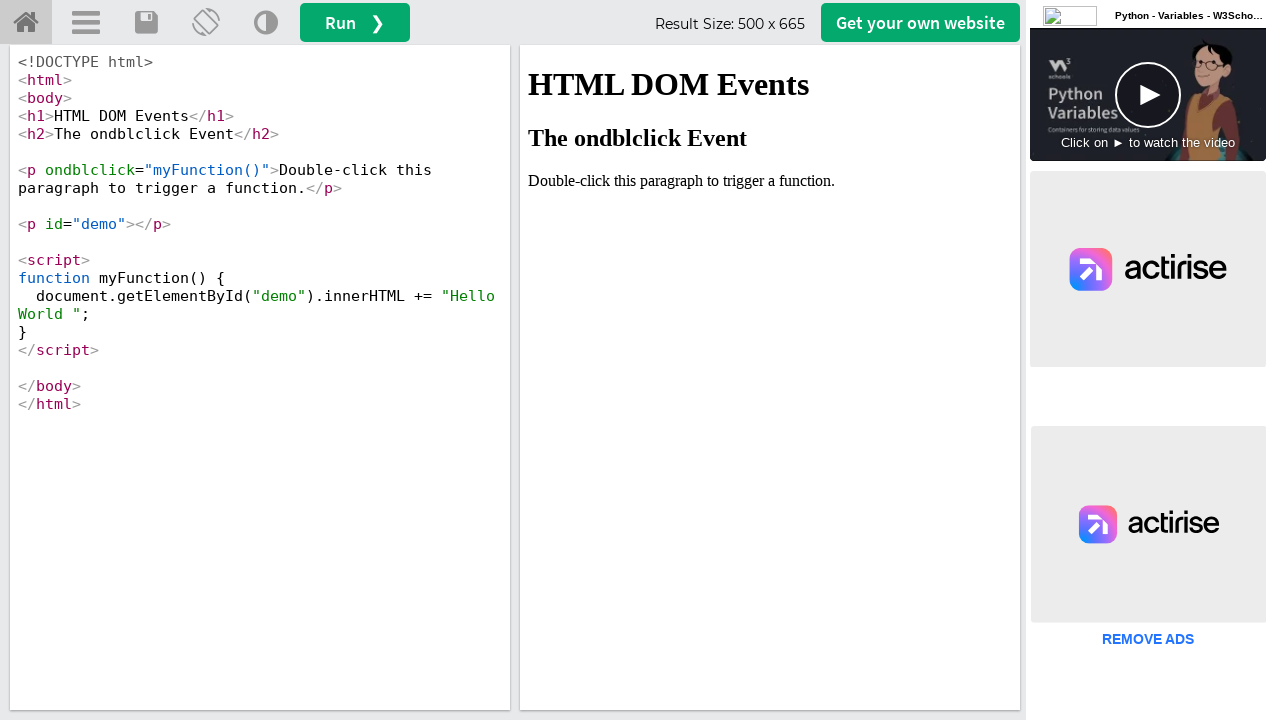

Double-clicked the text element to trigger ondblclick event at (770, 181) on iframe#iframeResult >> internal:control=enter-frame >> xpath=//p[contains(text()
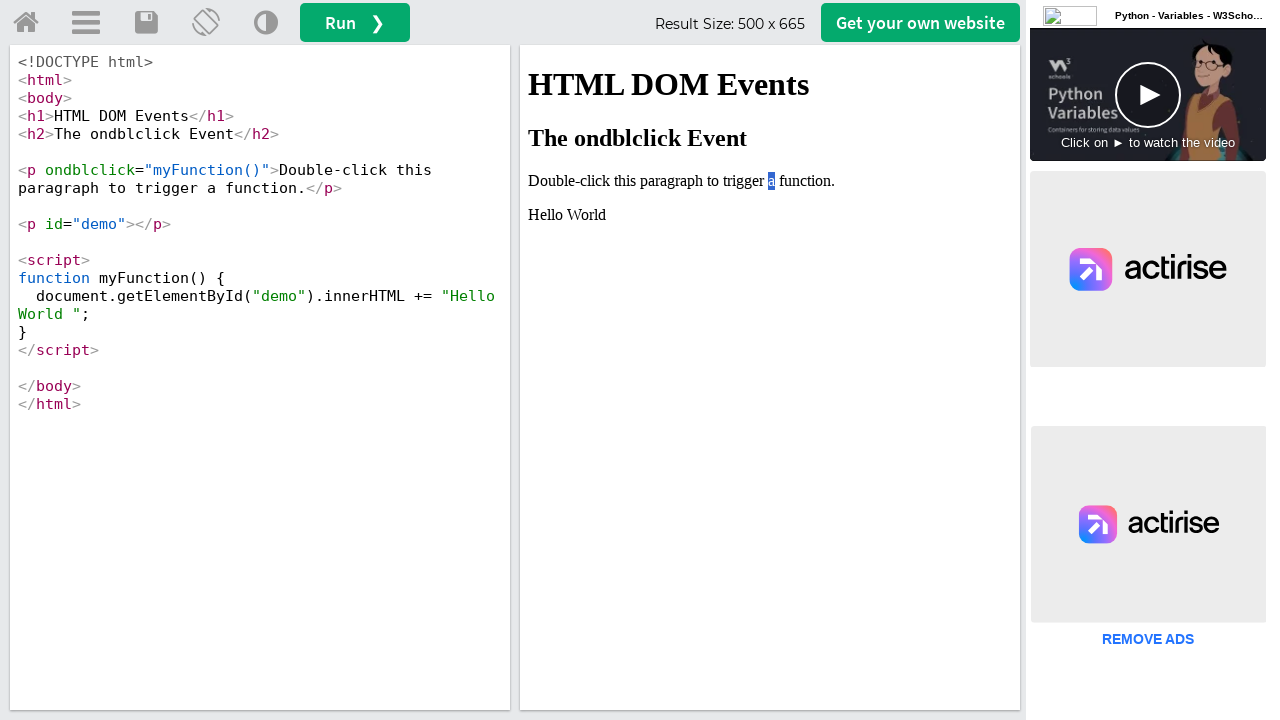

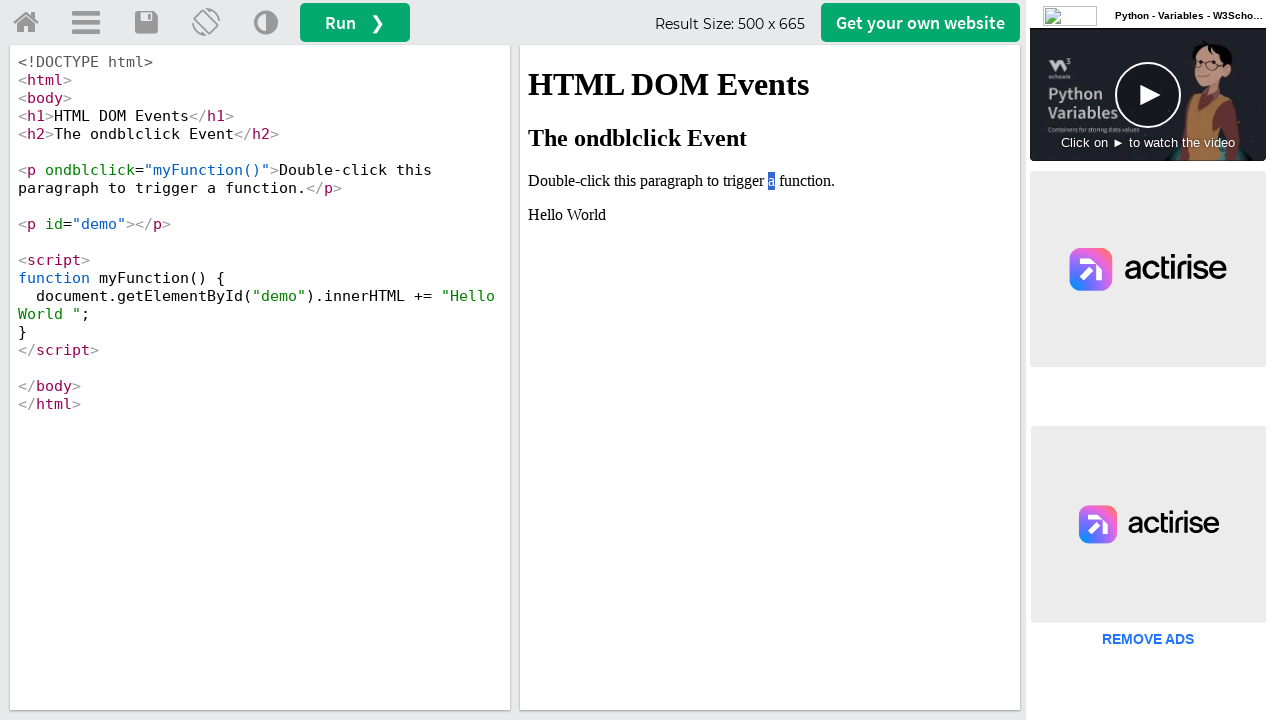